Finds a specific row in a table by last name and clicks the checkbox in that row

Starting URL: https://letcode.in/table

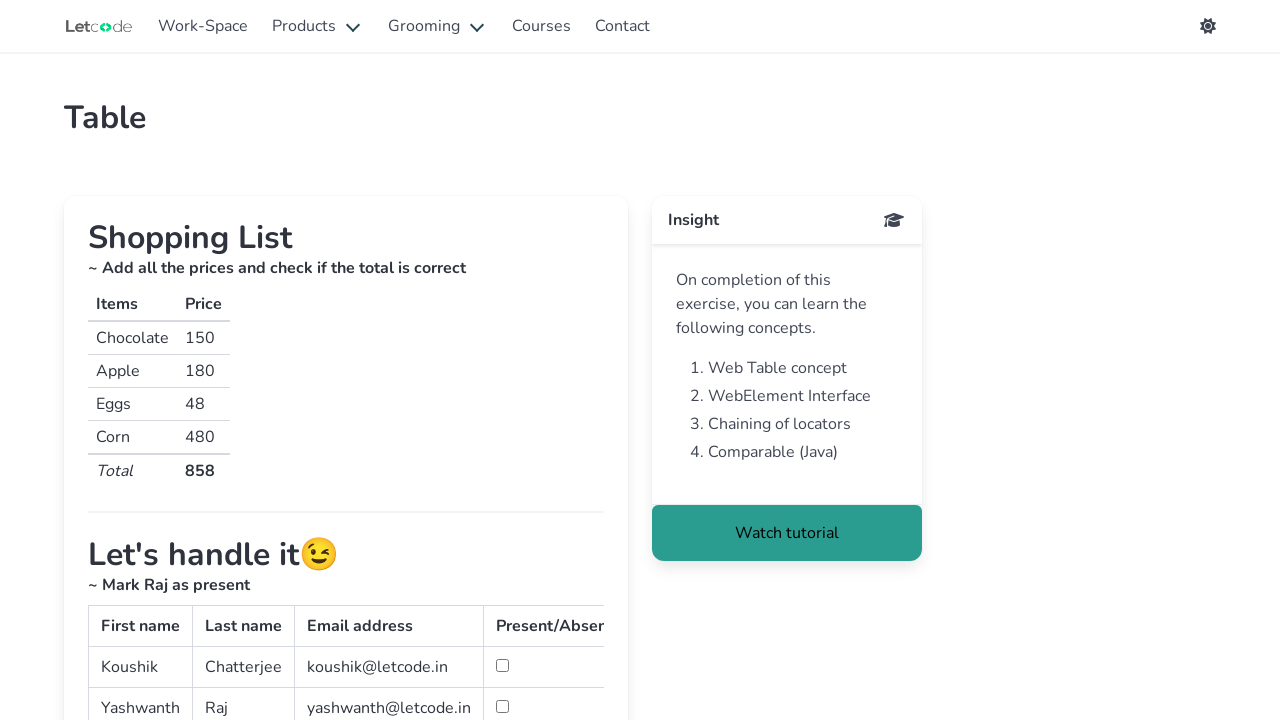

Navigated to table demo page
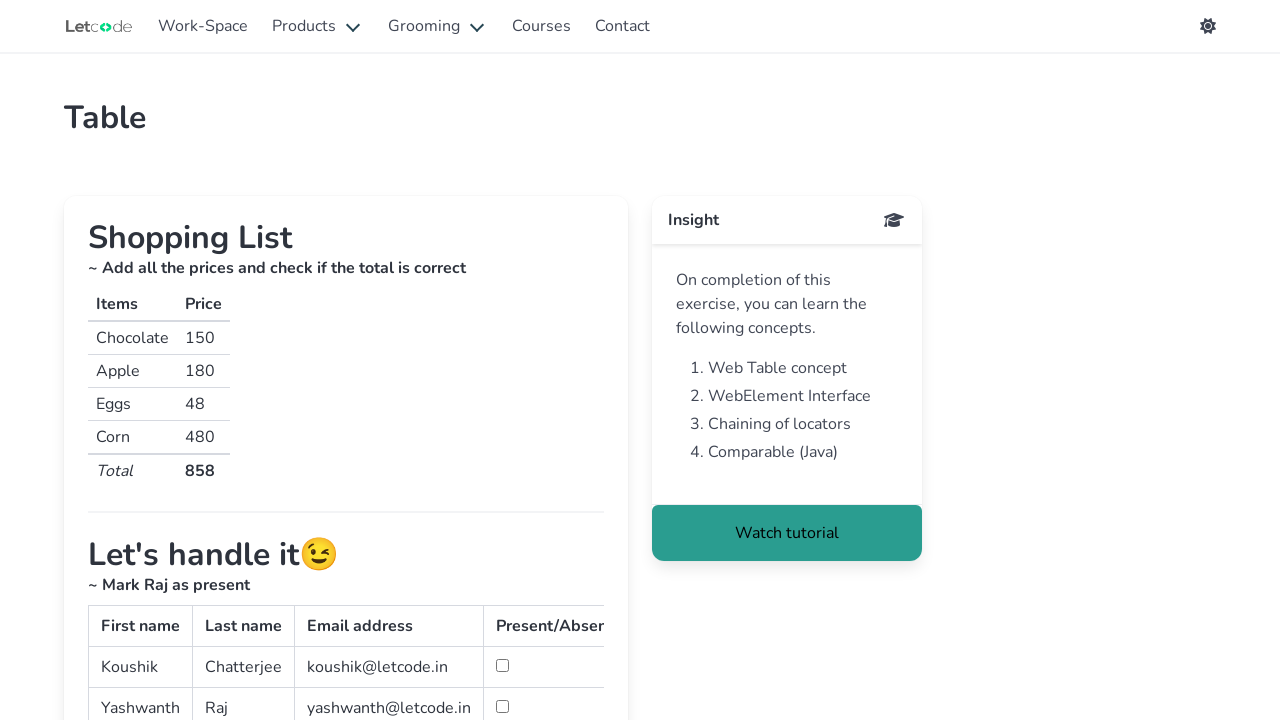

Found all rows in the simpletable
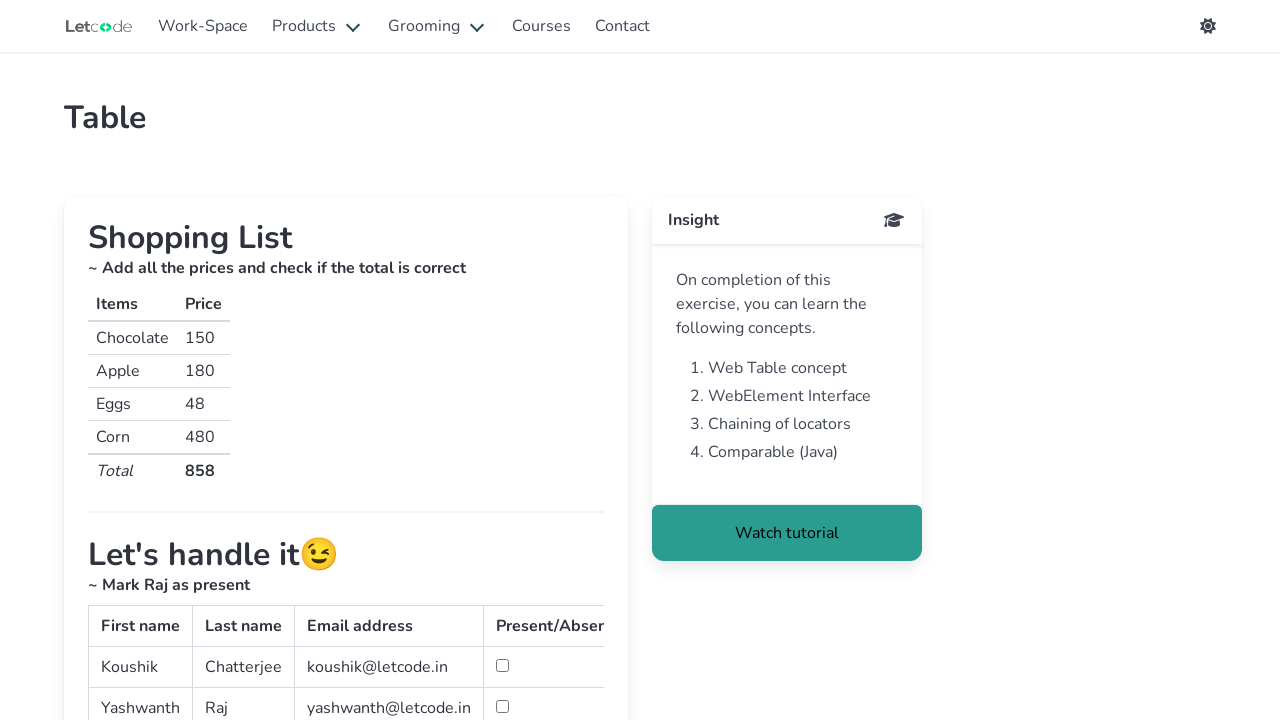

Extracted last name cell from row 1
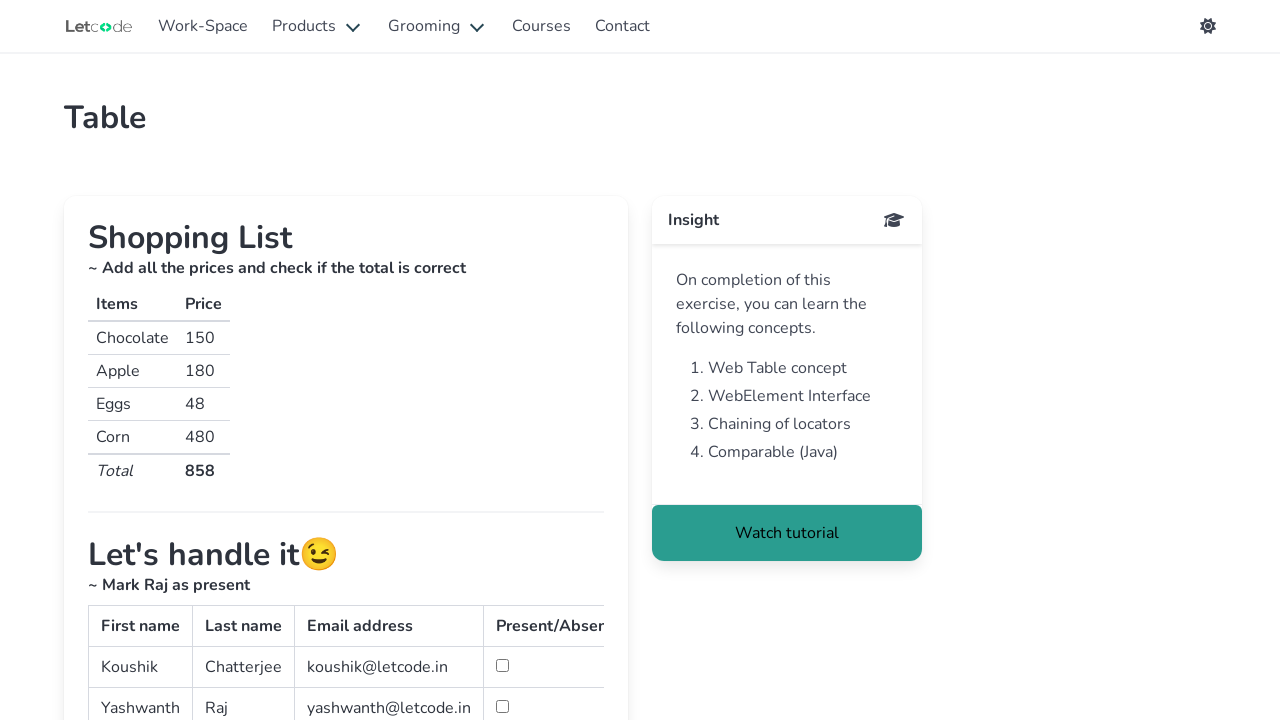

Extracted last name cell from row 2
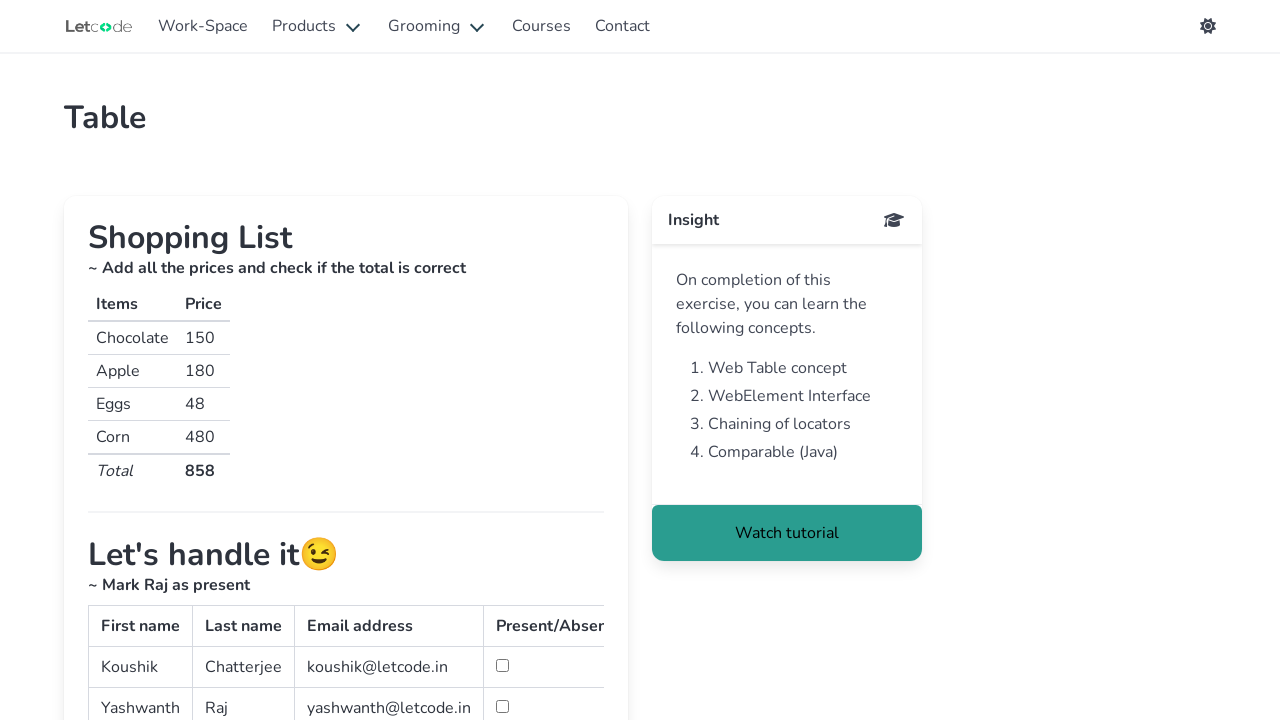

Found matching row with last name 'Raj'
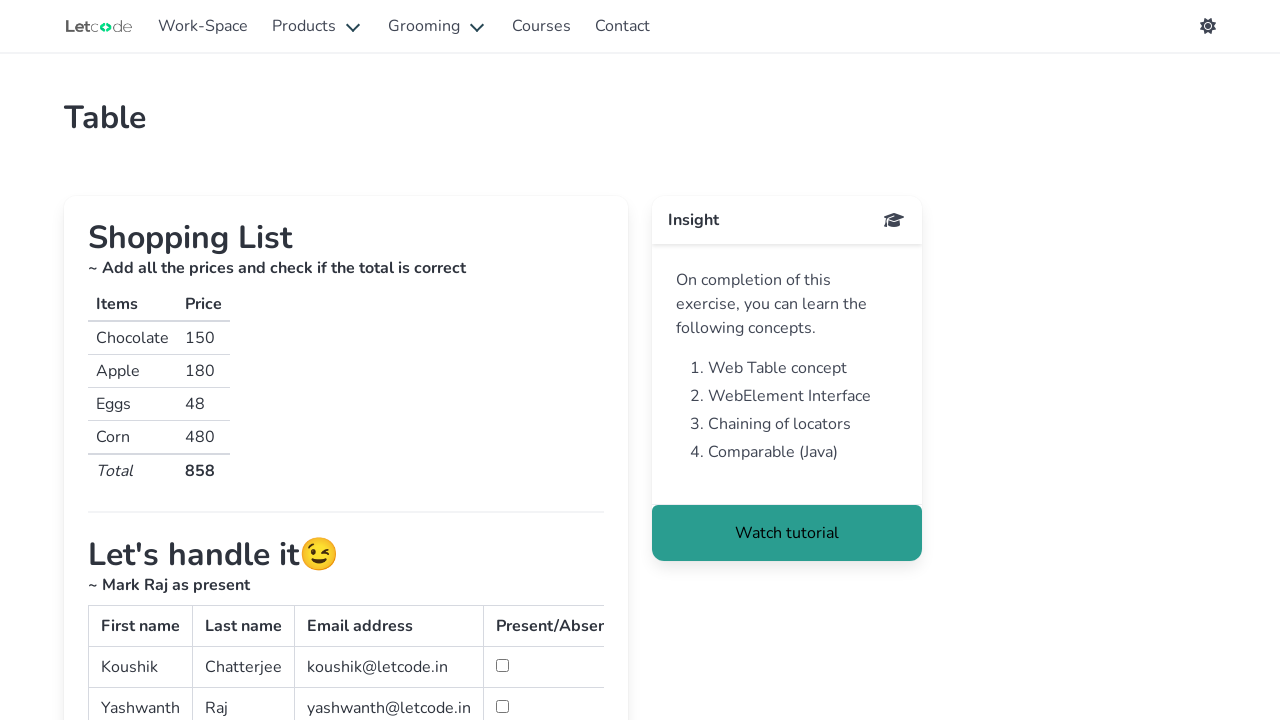

Located checkbox in row with last name 'Raj'
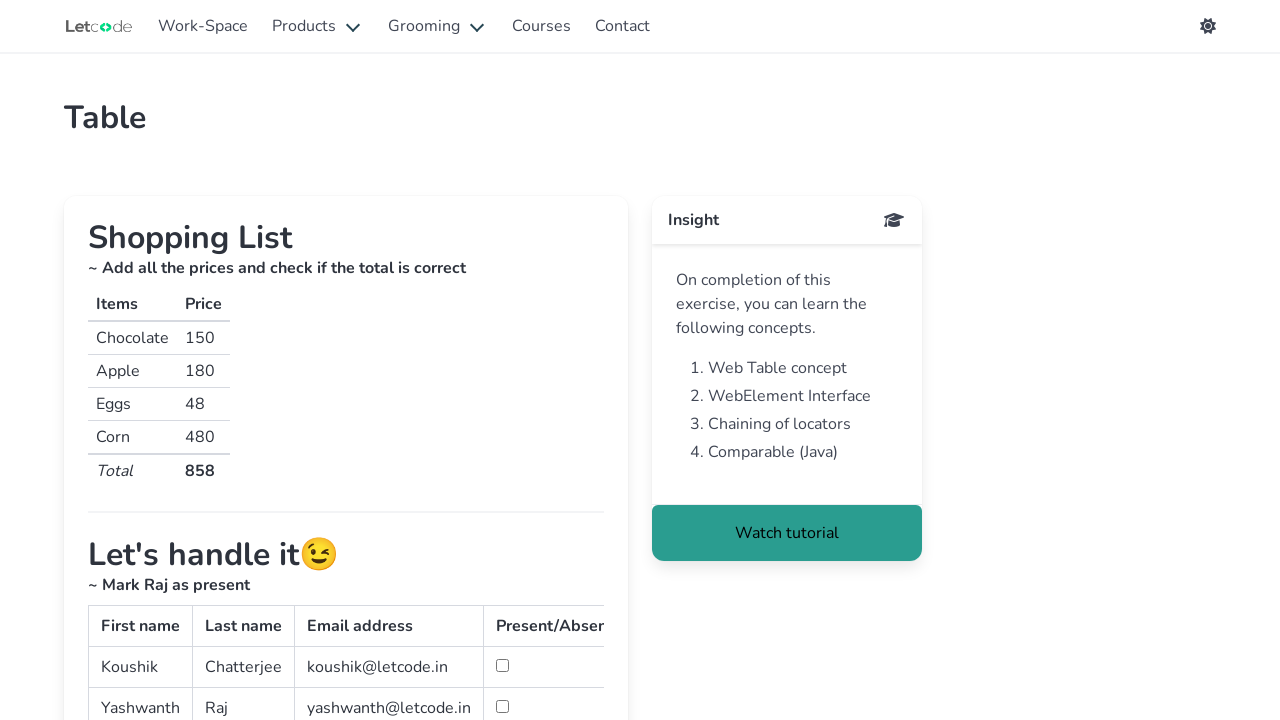

Clicked checkbox for row with last name 'Raj'
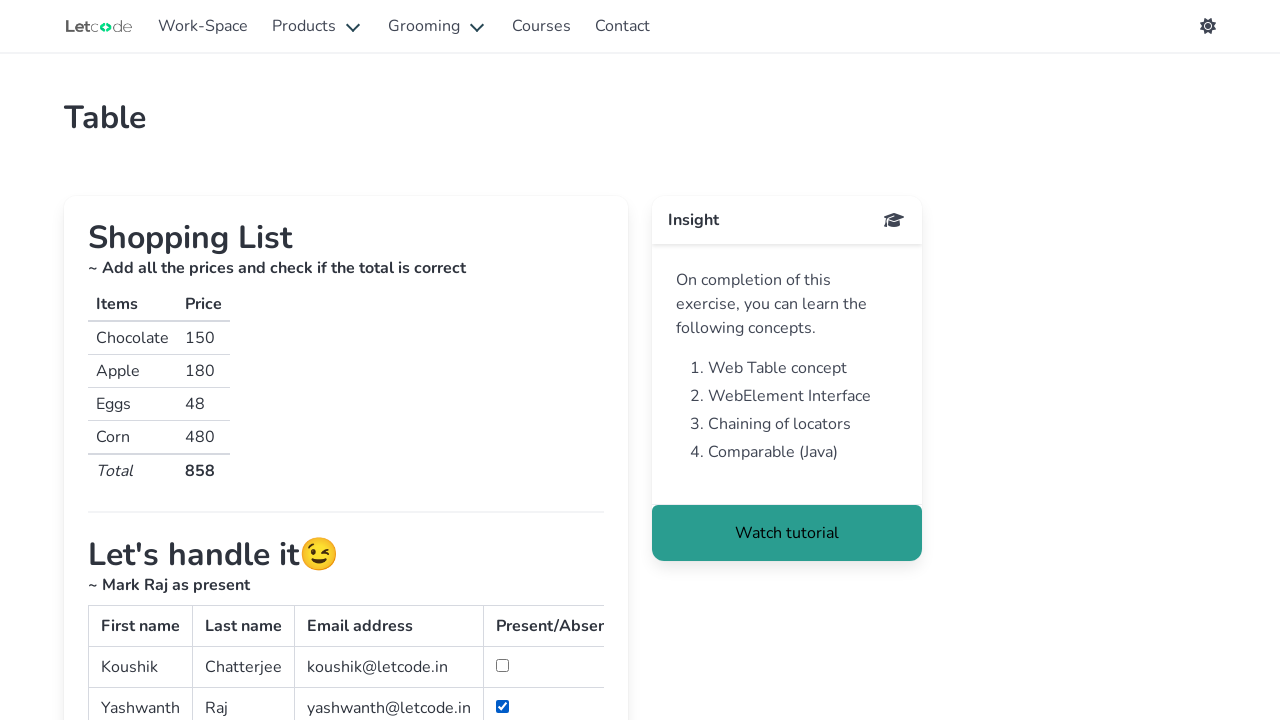

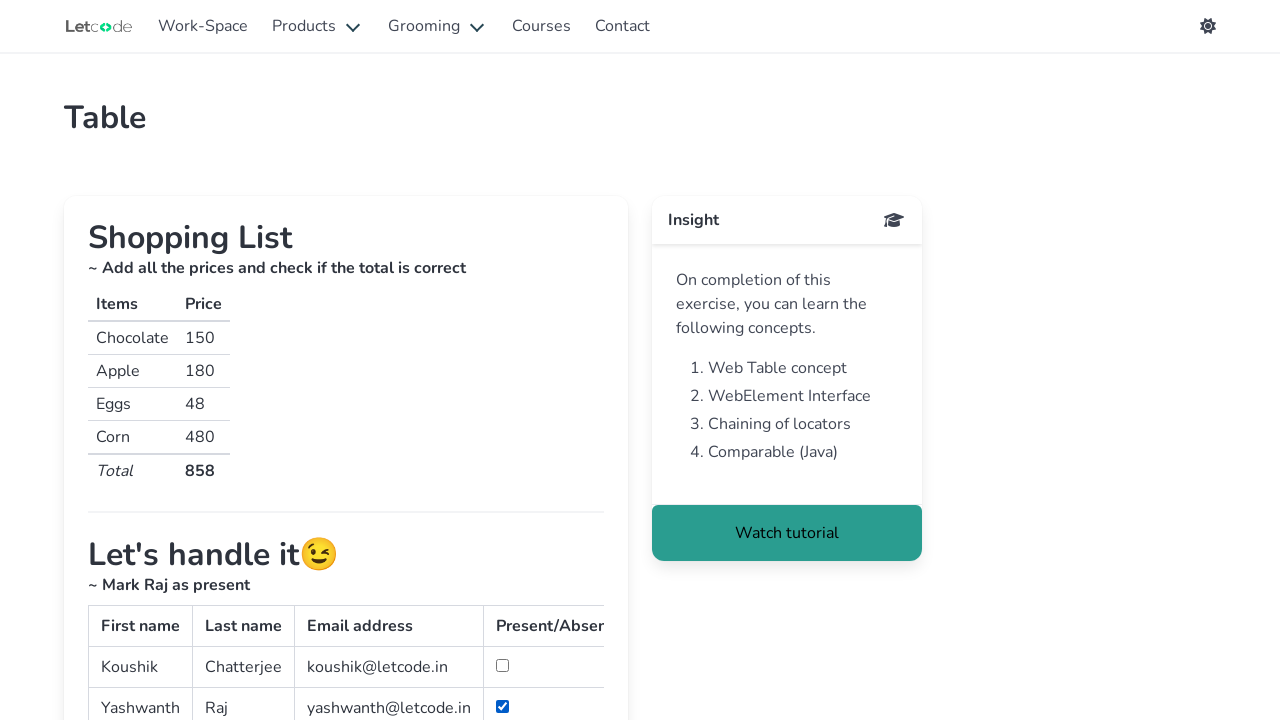